Tests handling of a JavaScript confirmation dialog by clicking a button to trigger it and dismissing it

Starting URL: https://www.tutorialspoint.com/javascript/src/confirmation_dialog_box.htm

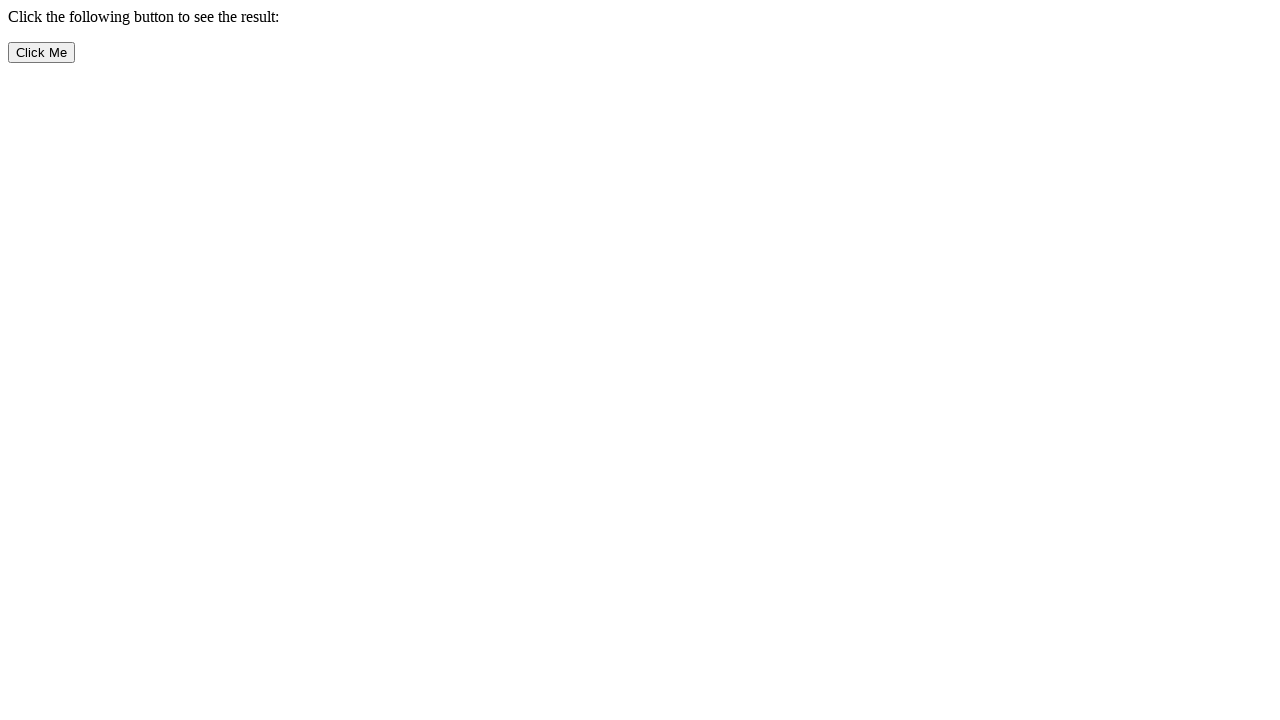

Navigated to confirmation dialog test page
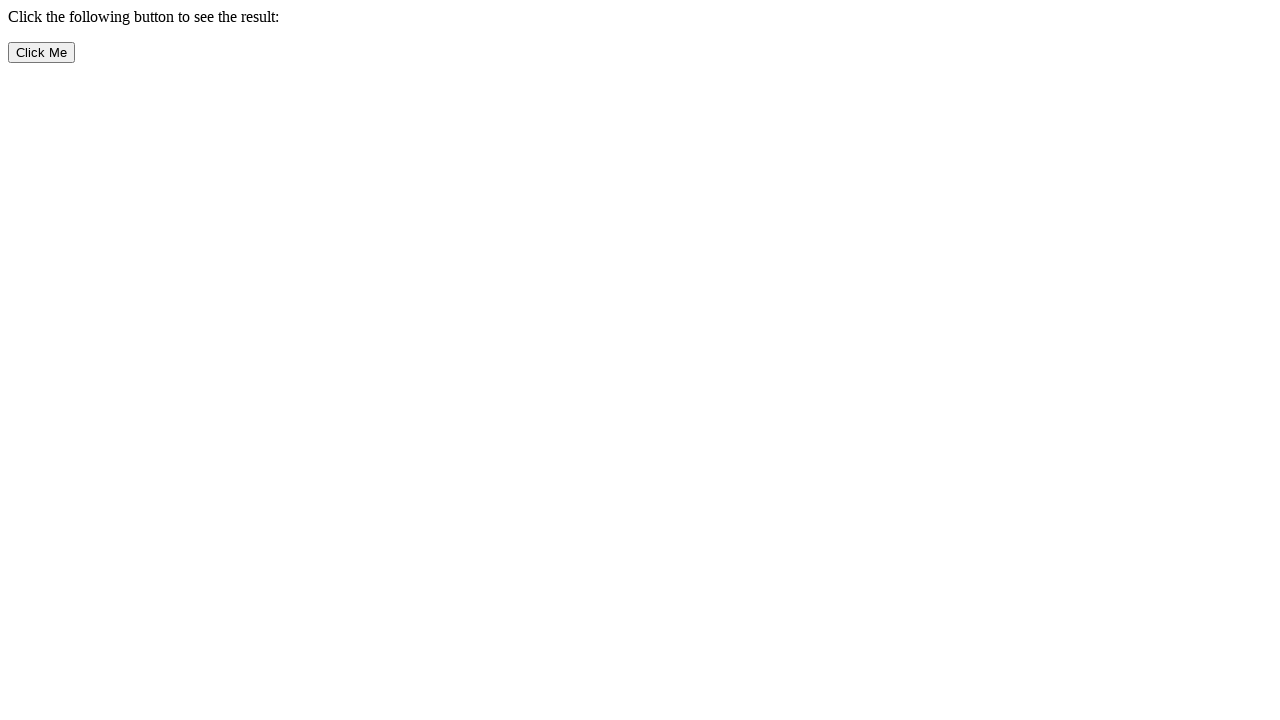

Clicked button to trigger confirmation dialog at (42, 52) on input[type='button']
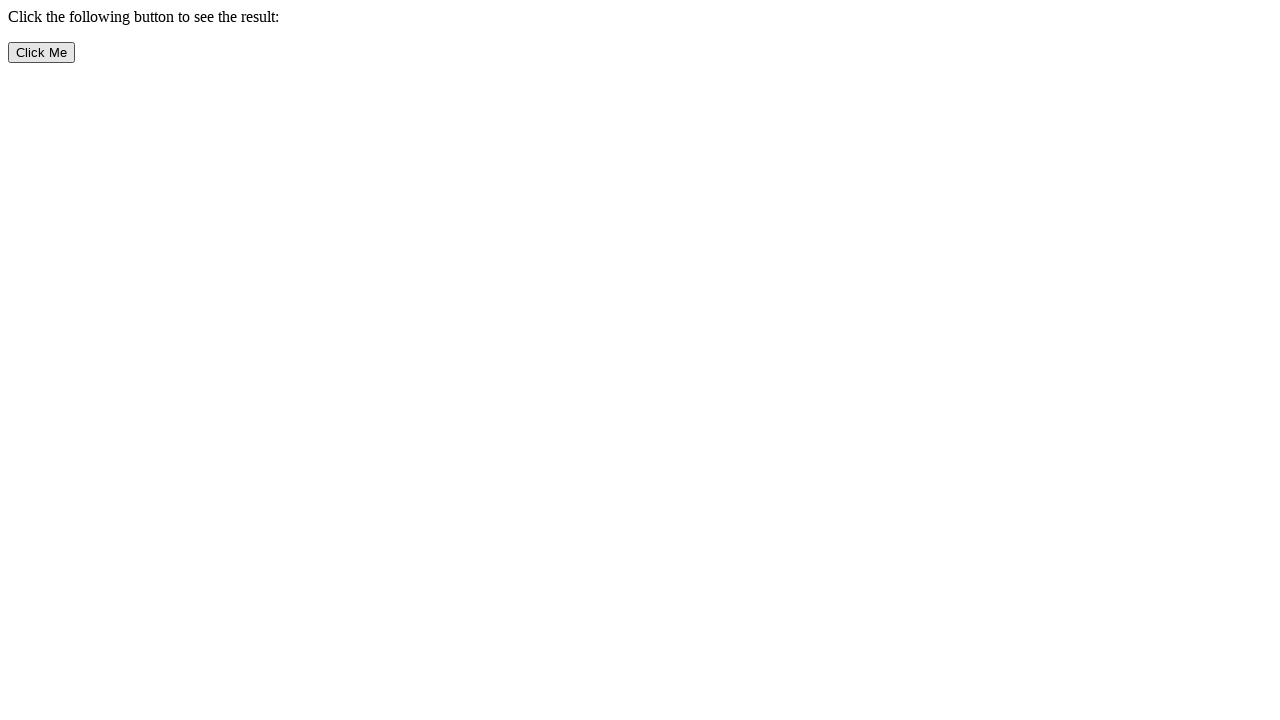

Dismissed the confirmation dialog
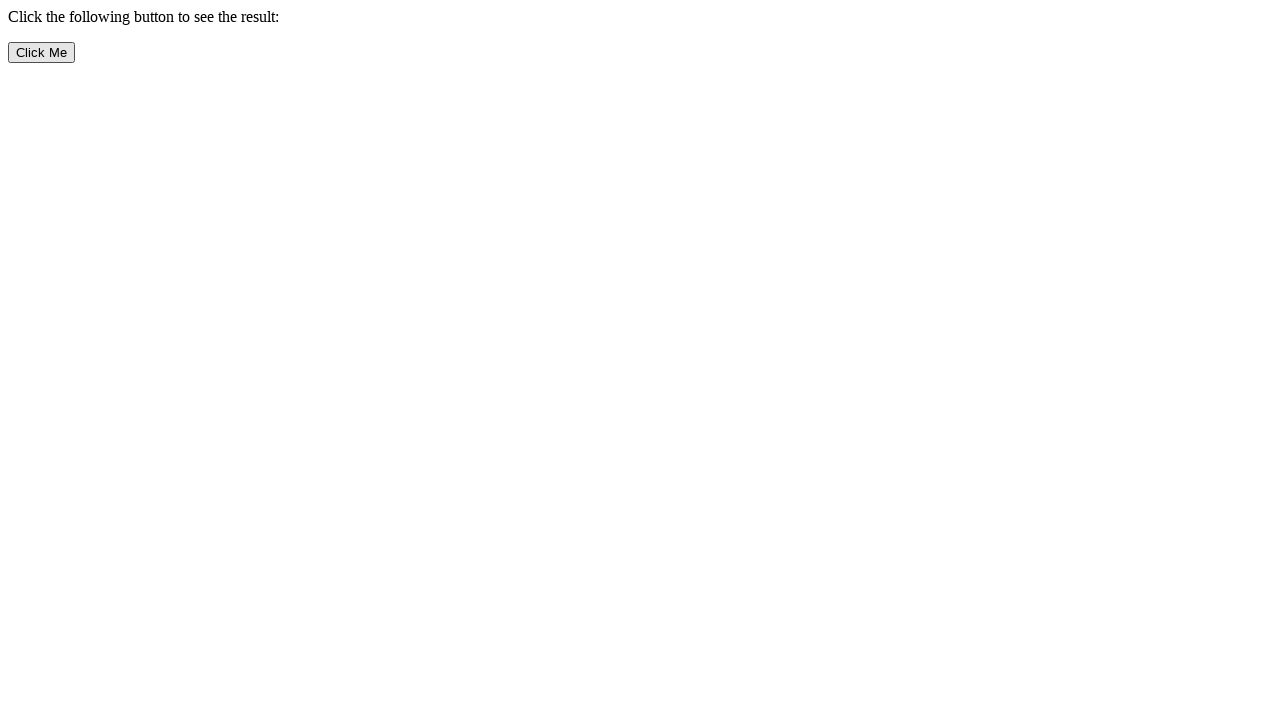

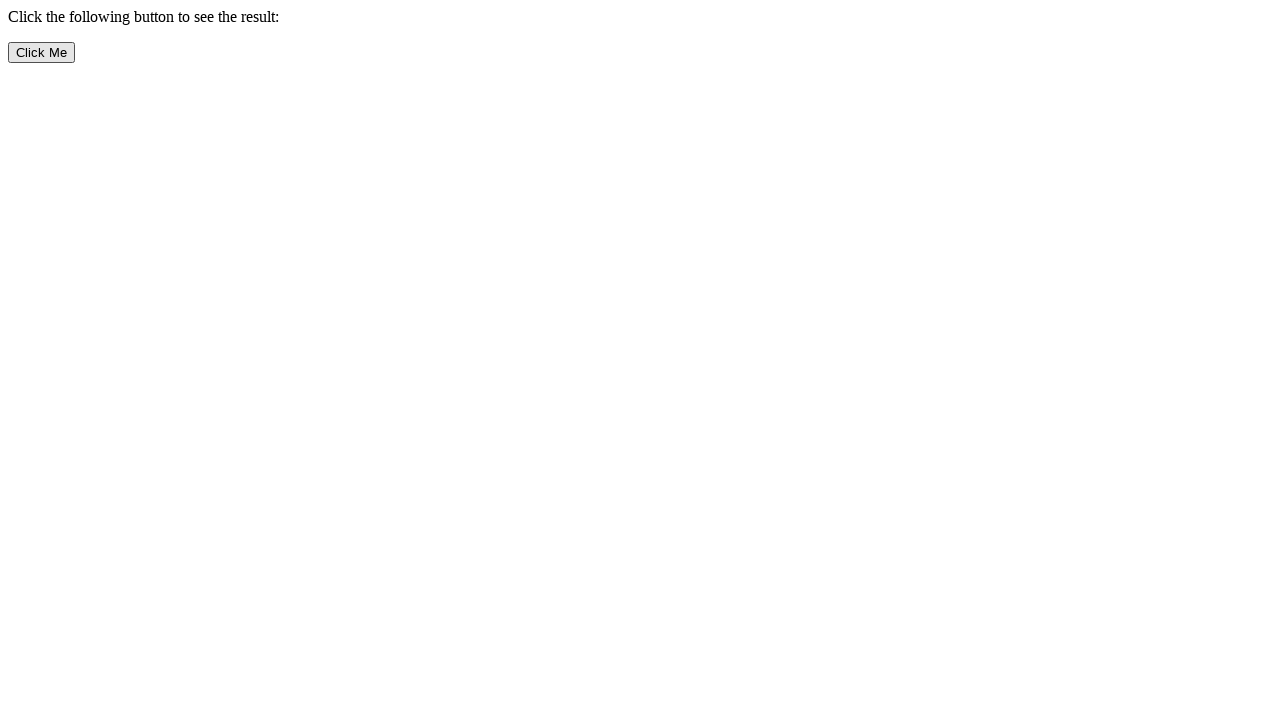